Tests dropdown list functionality by navigating to the dropdown page and selecting different options

Starting URL: https://the-internet.herokuapp.com/

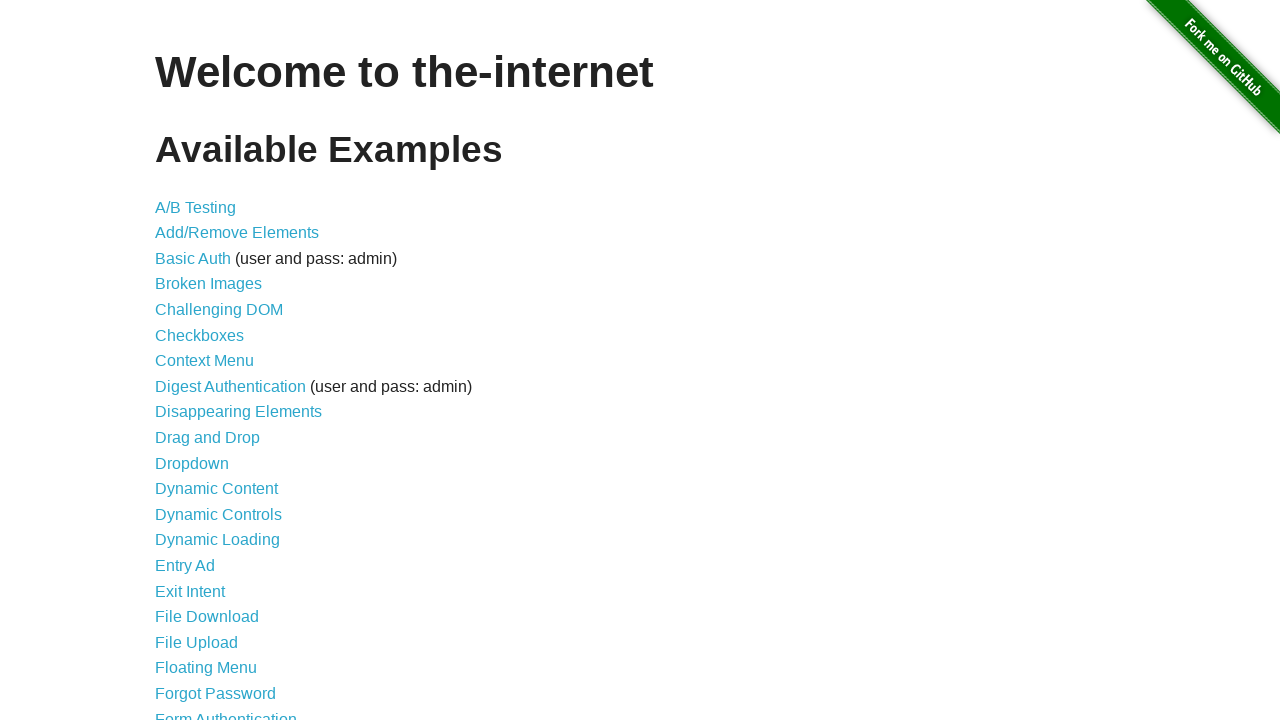

Clicked on Dropdown link to navigate to dropdown page at (192, 463) on [href='/dropdown']
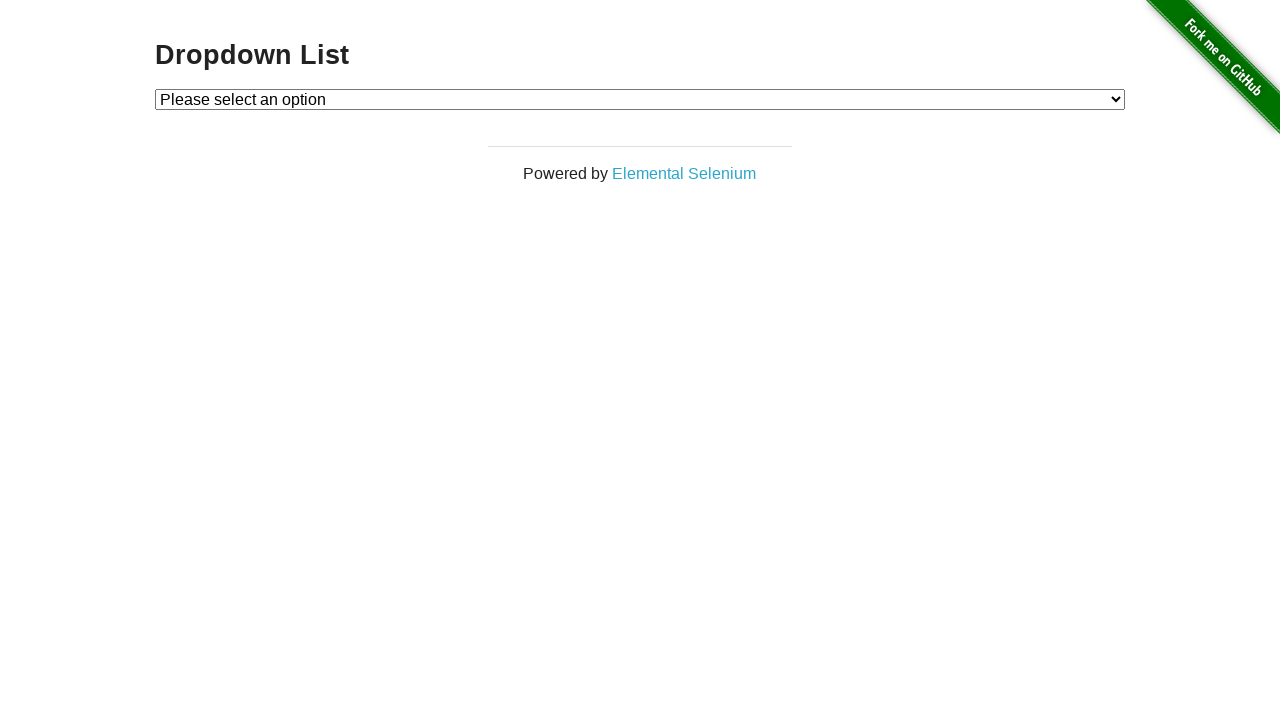

Selected option 1 from dropdown list on select#dropdown
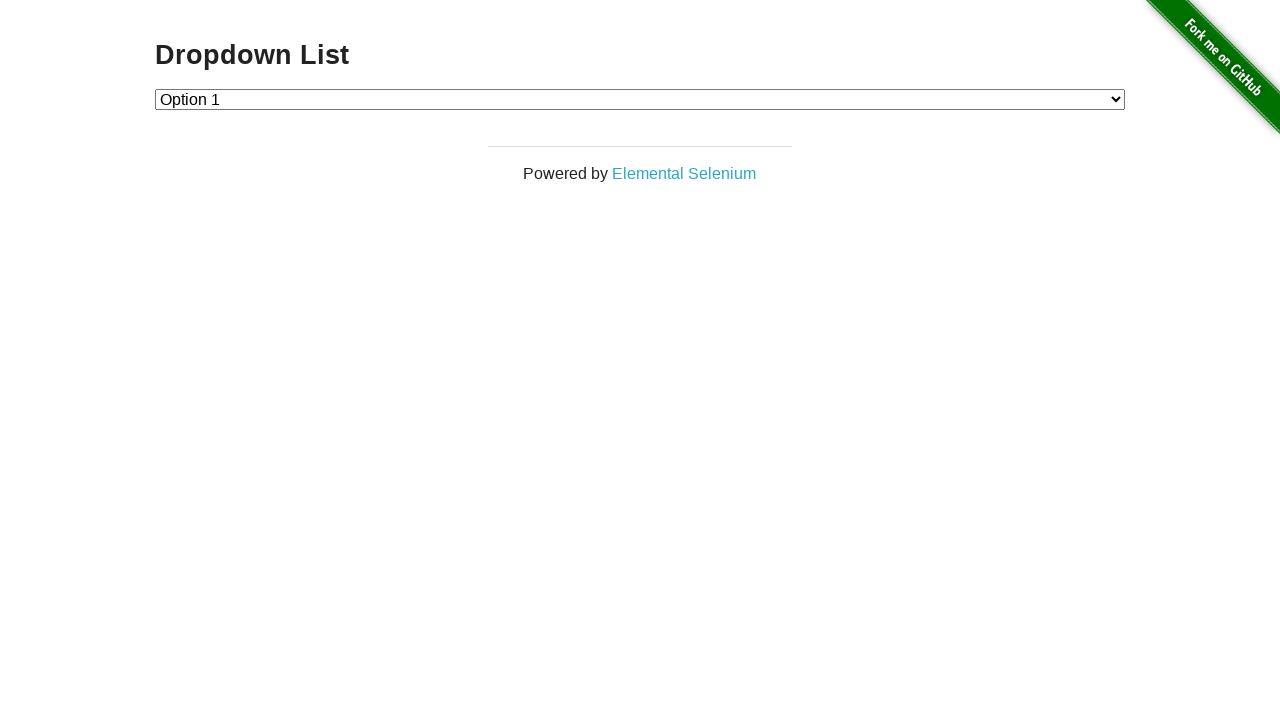

Selected option 2 from dropdown list on select#dropdown
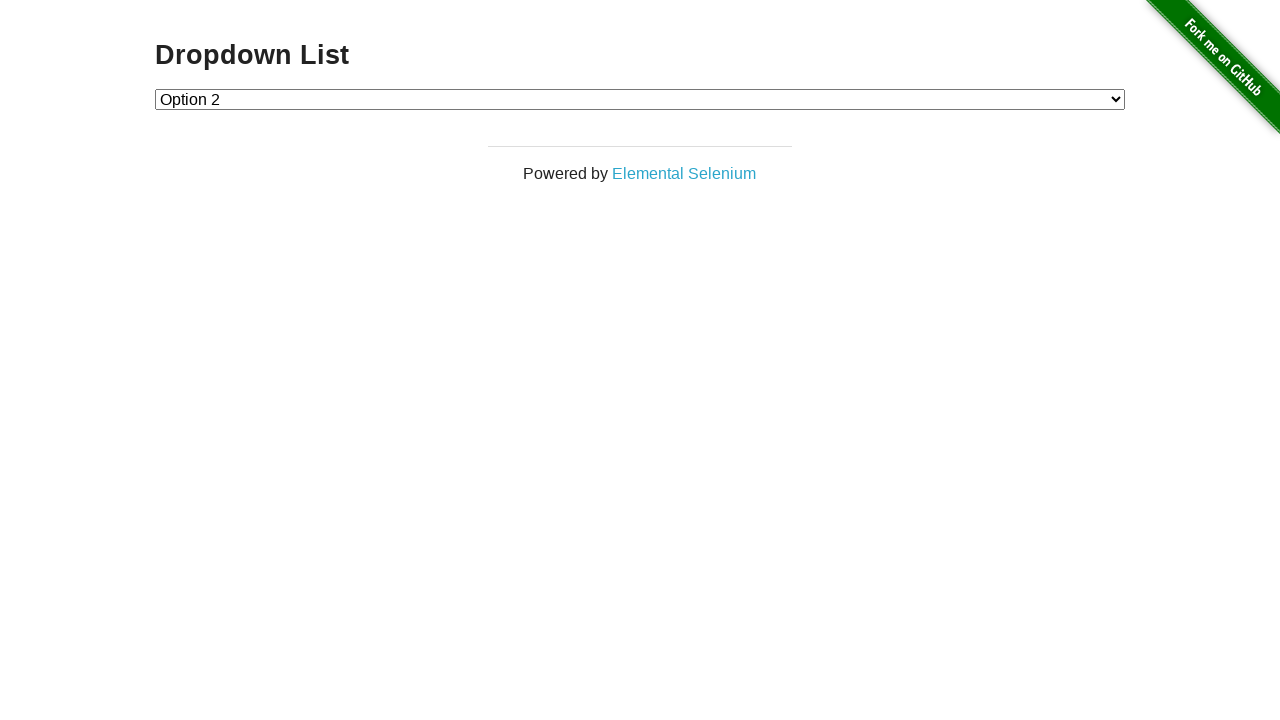

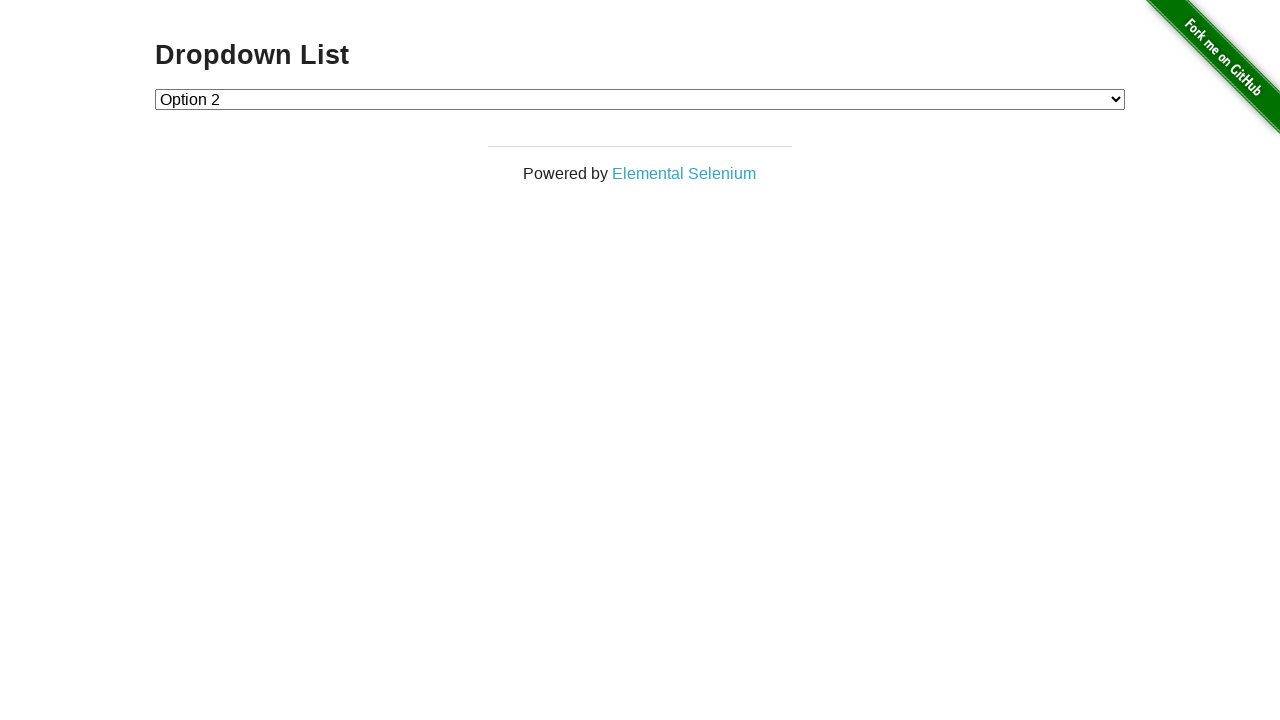